Tests various UI interactions on a practice page including verifying page title, clicking an alert button and accepting the alert, scrolling the page, and performing a mouse hover action on an element.

Starting URL: https://rahulshettyacademy.com/AutomationPractice/

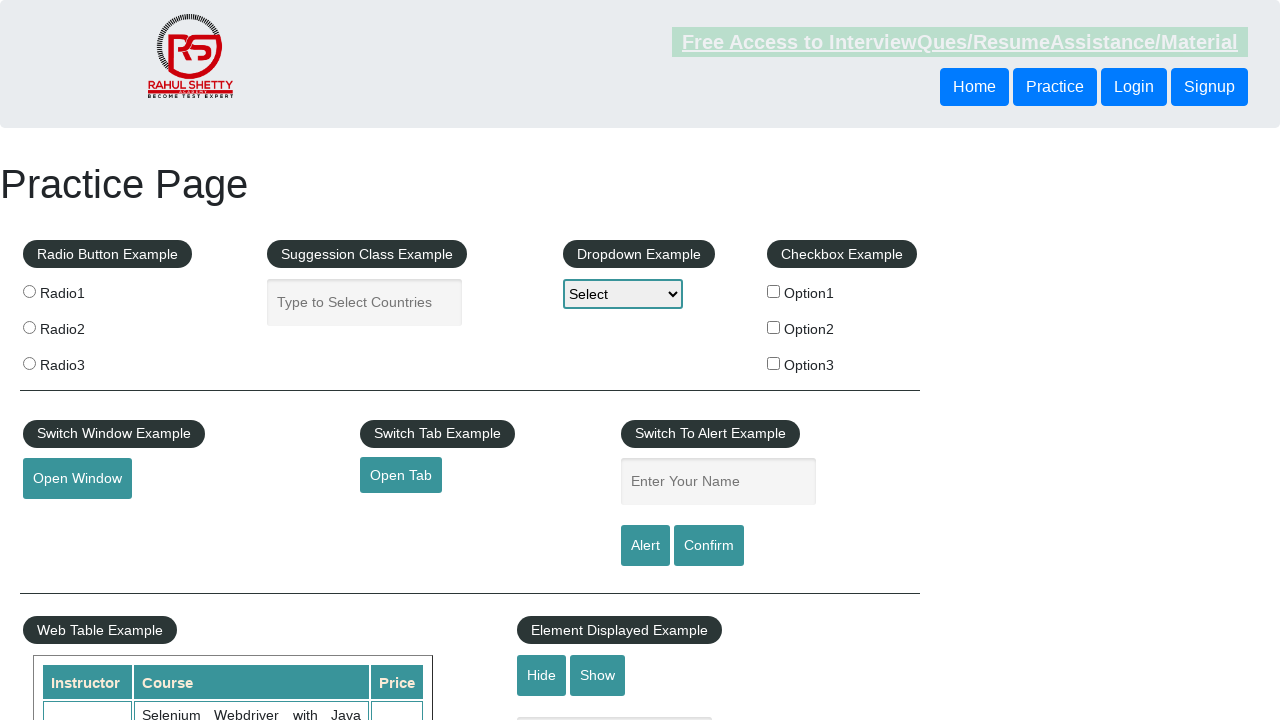

Retrieved page title
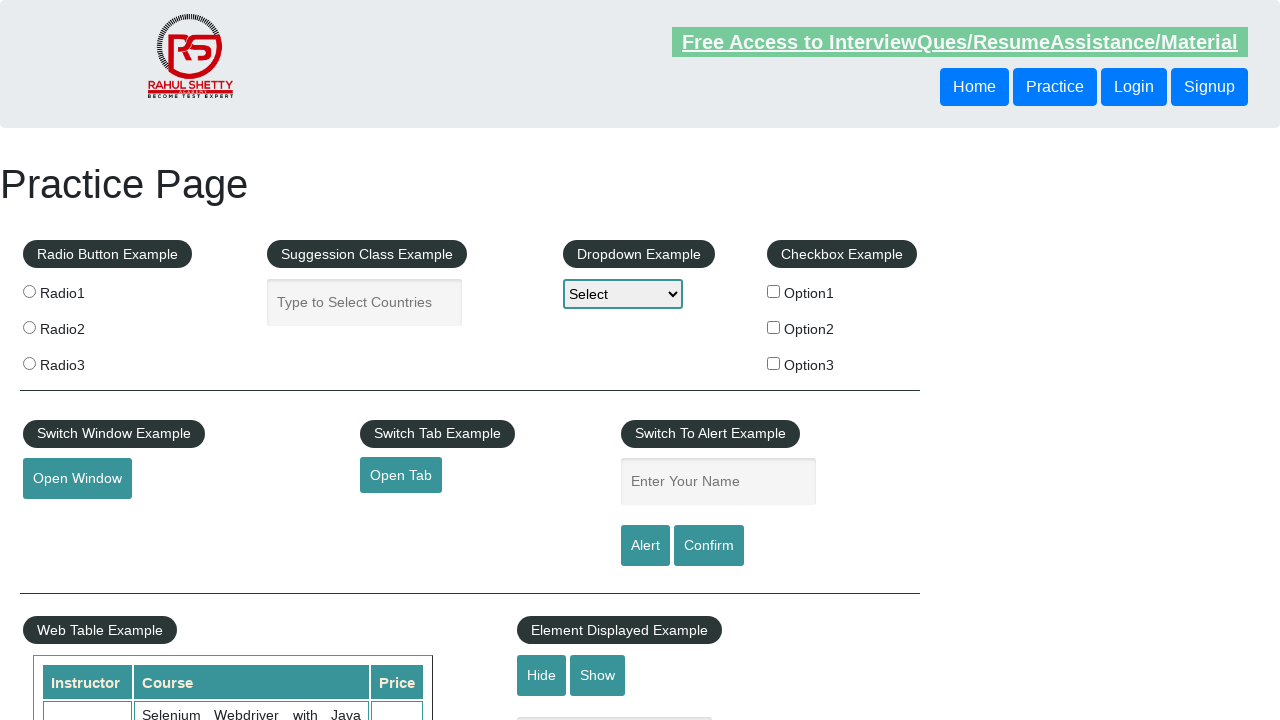

Page title verified successfully: 'Practice Page'
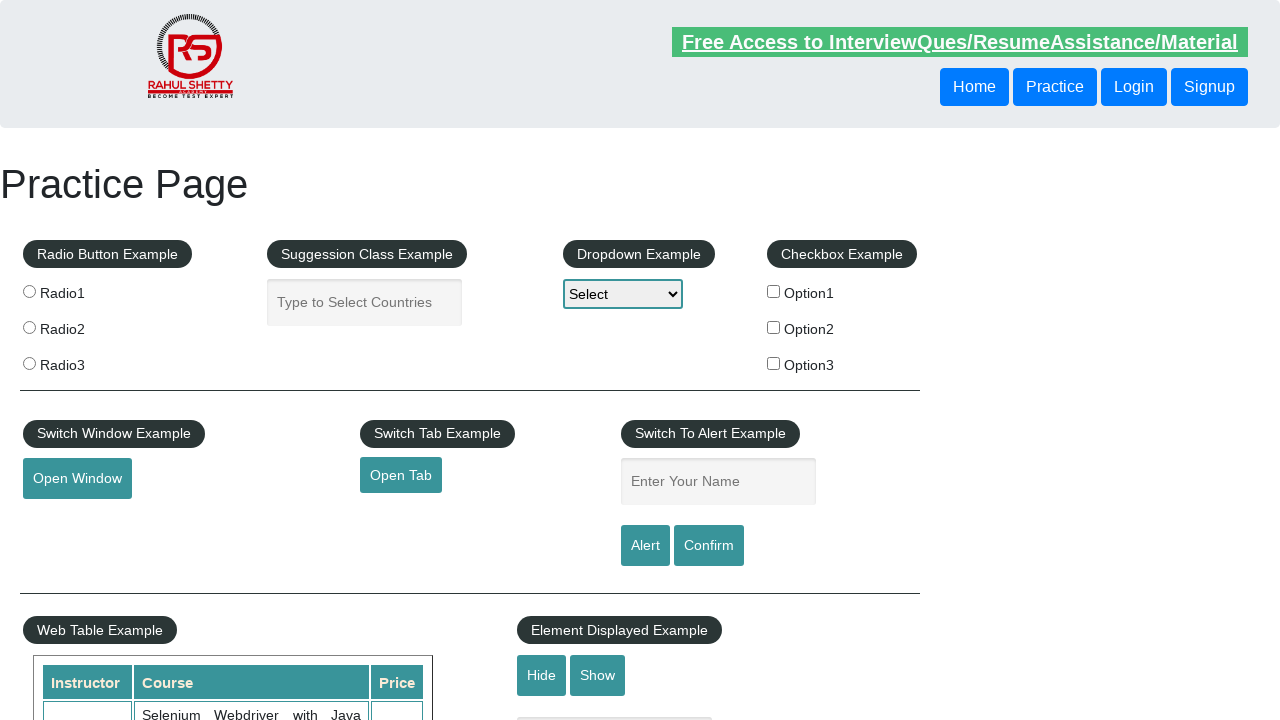

Clicked the Alert button at (645, 546) on input[value='Alert']
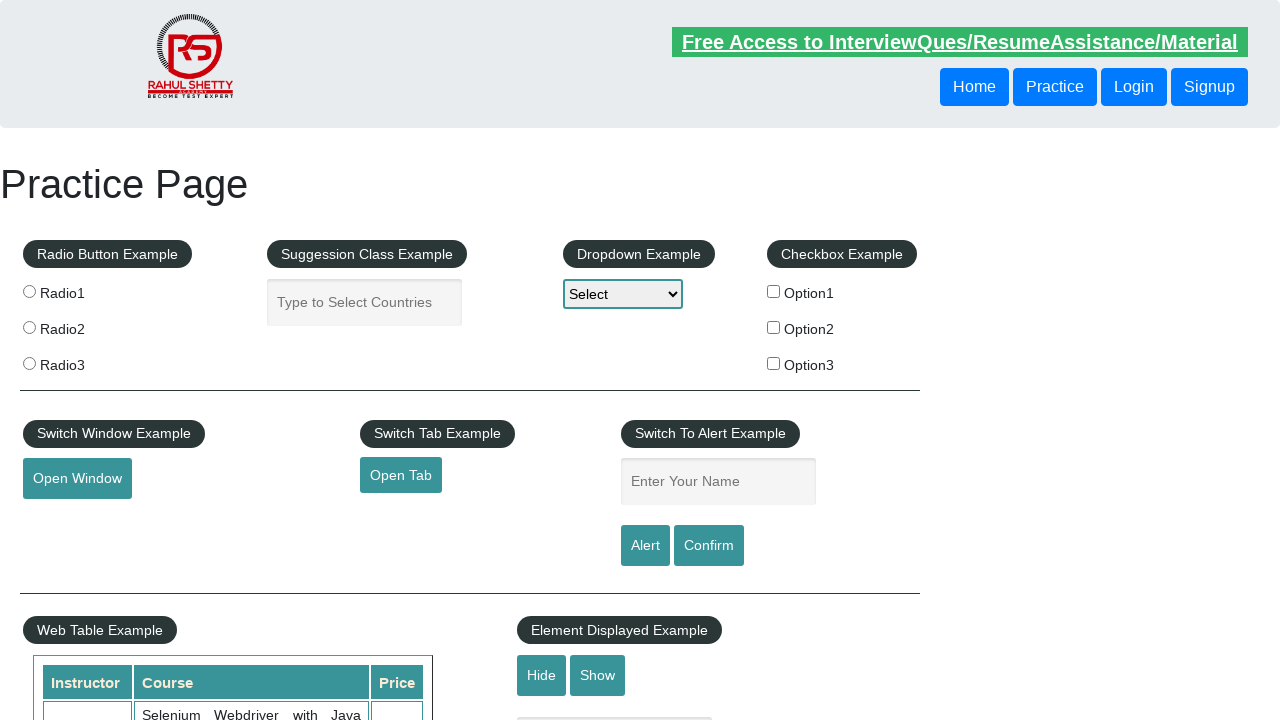

Set up alert dialog handler to accept alerts
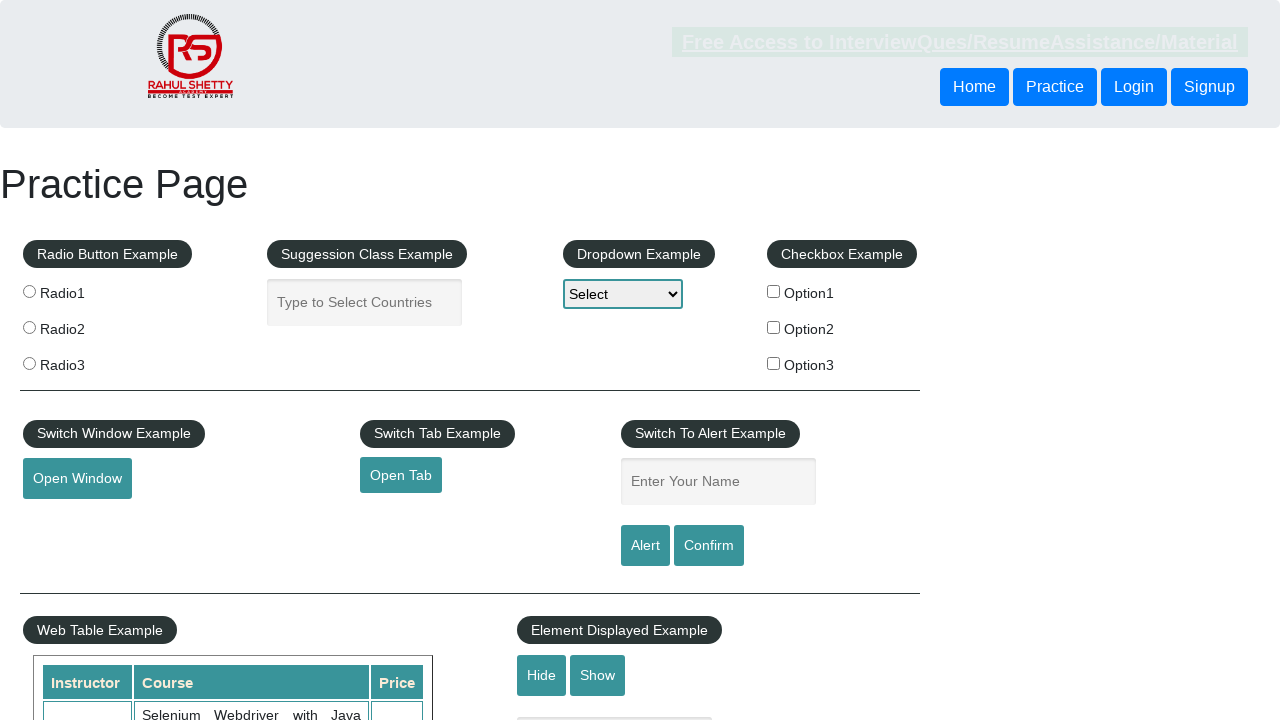

Waited 2 seconds for alert to be processed
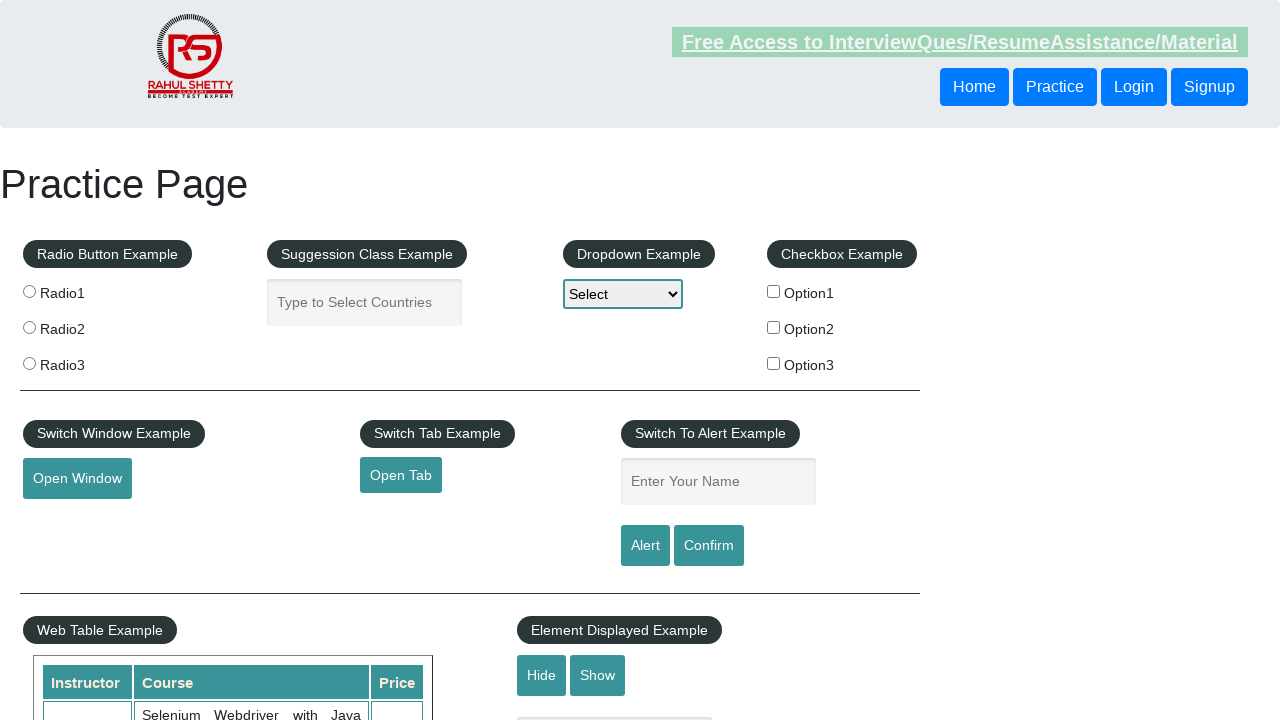

Scrolled page down by 600 pixels
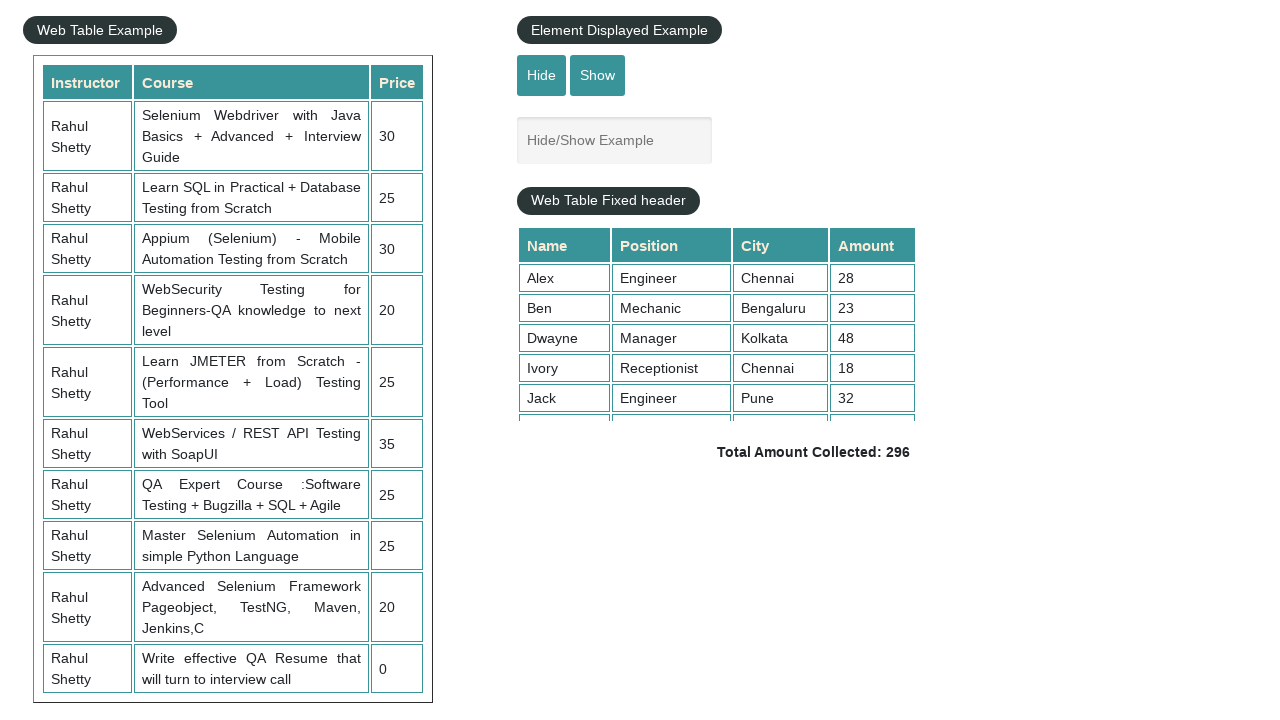

Located the Mouse Hover button element
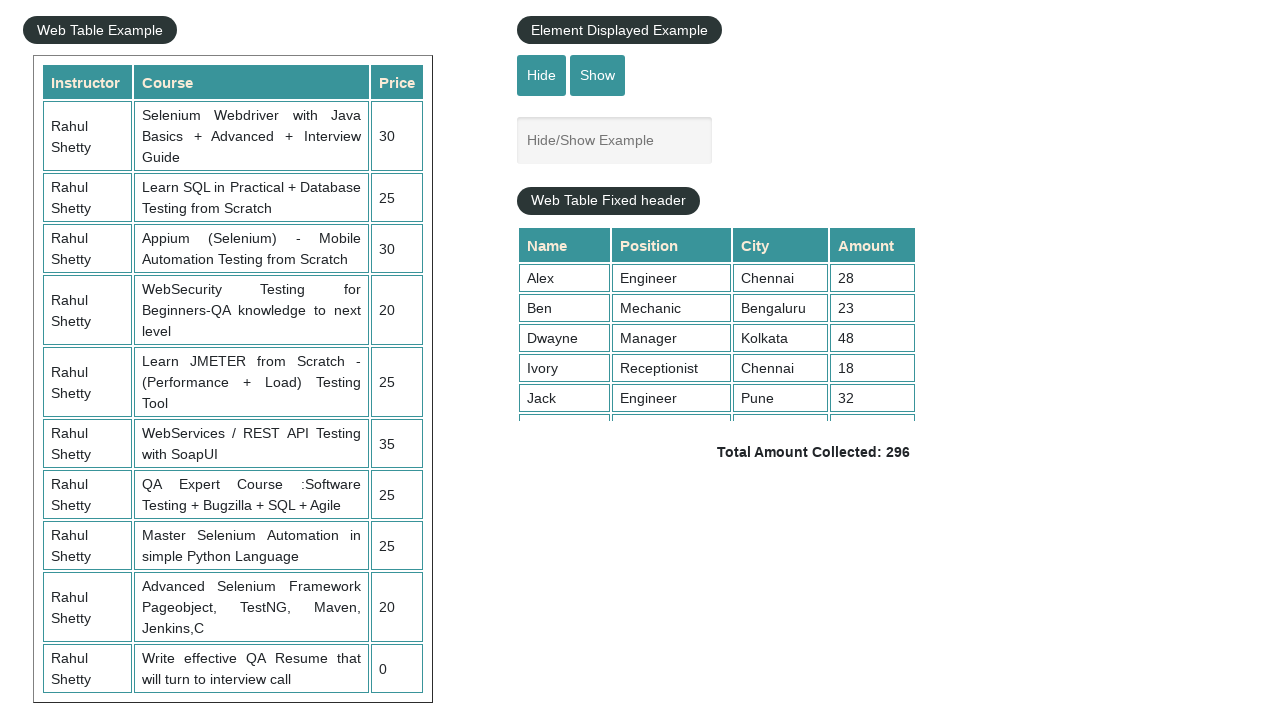

Performed mouse hover on the Mouse Hover button at (83, 361) on button#mousehover
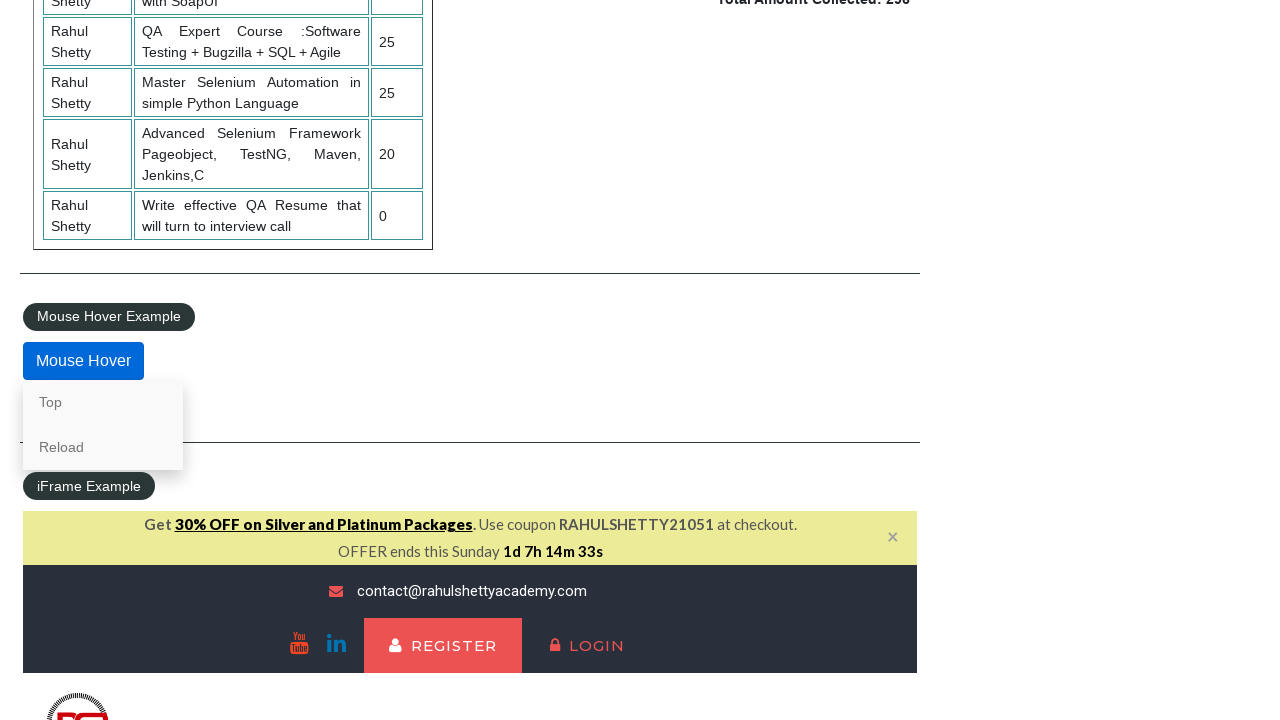

Performed mouse hover on the 'Top' option at (103, 402) on a:has-text('Top')
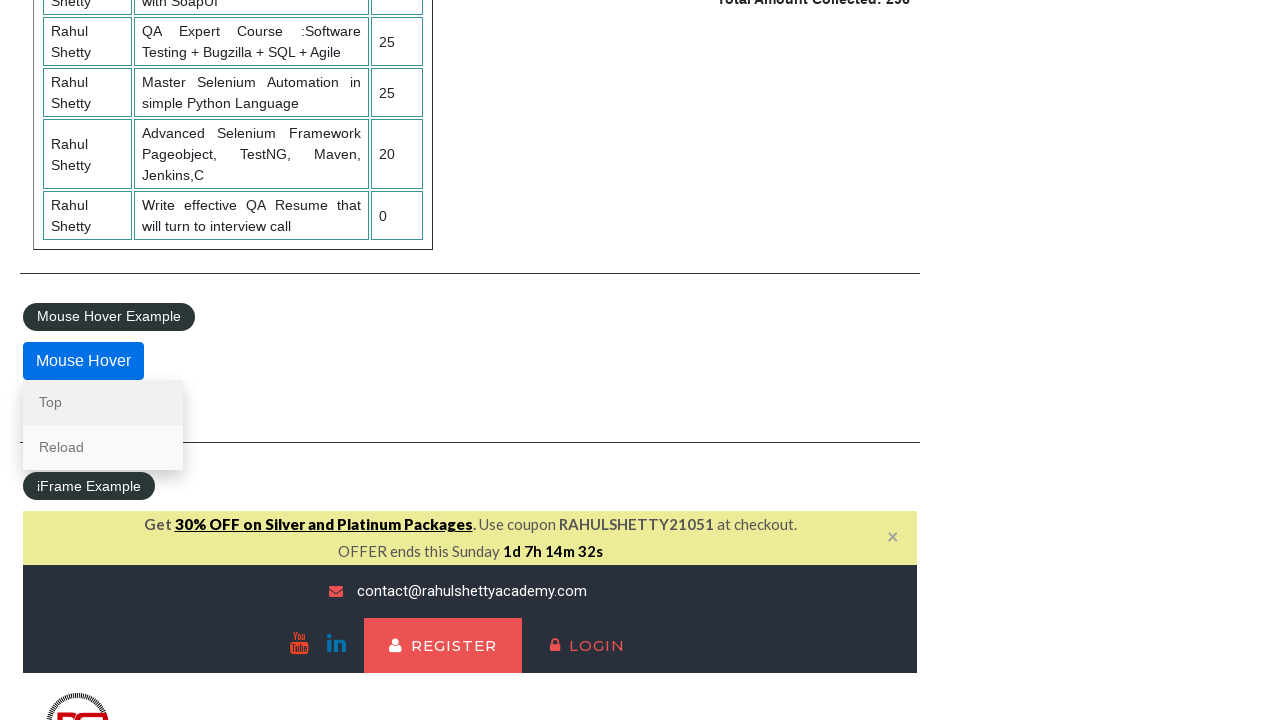

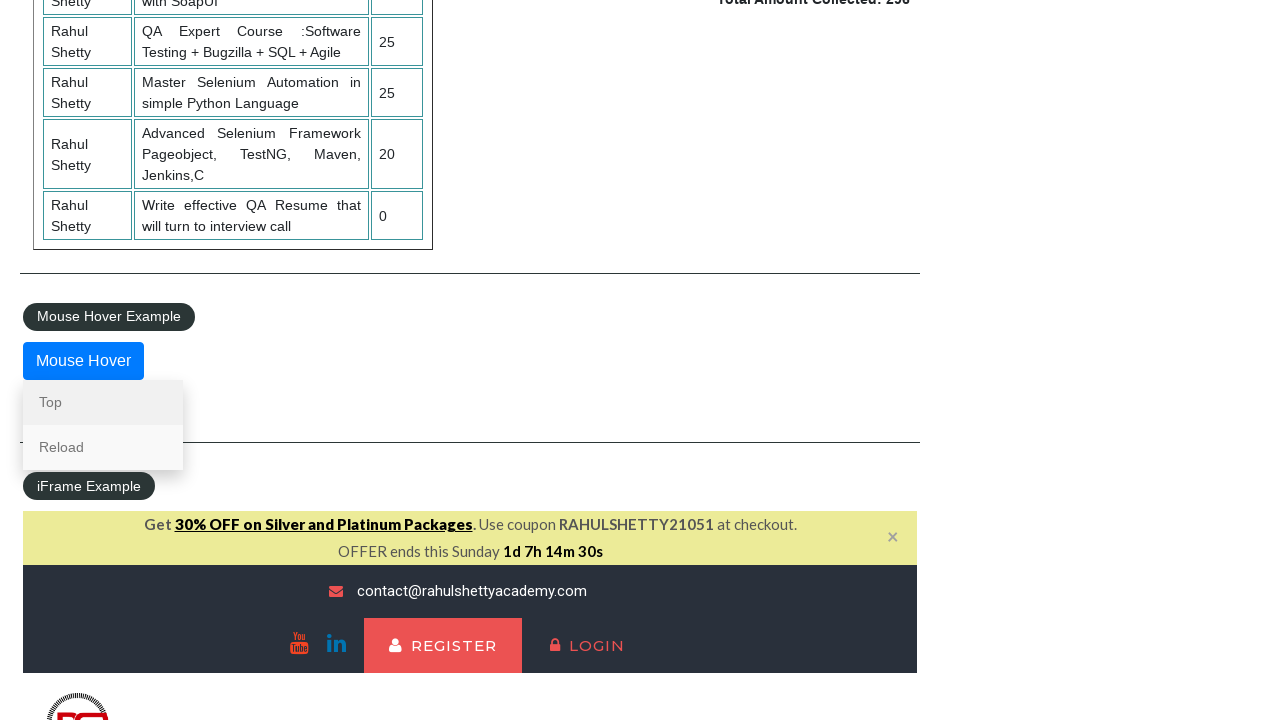